Tests that dragging a list item up swaps its position with the item above it in a sortable list.

Starting URL: http://demoqa.com/sortable

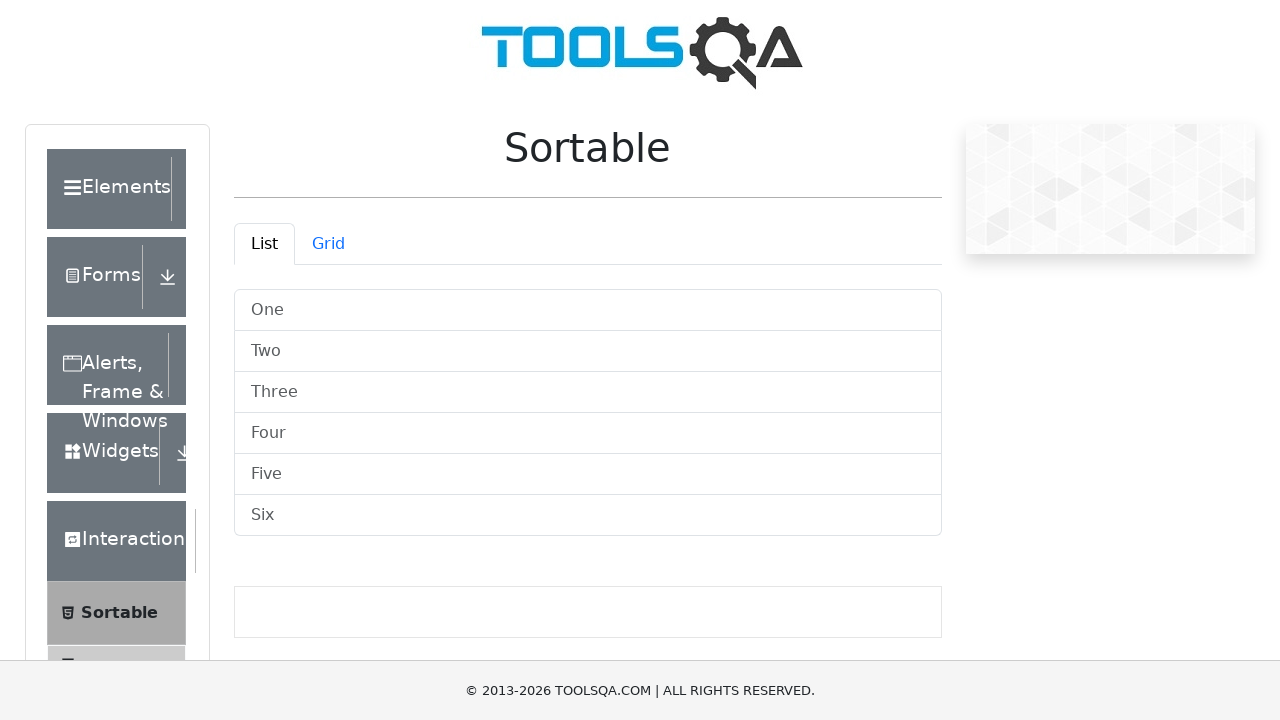

Waited for sortable list to load
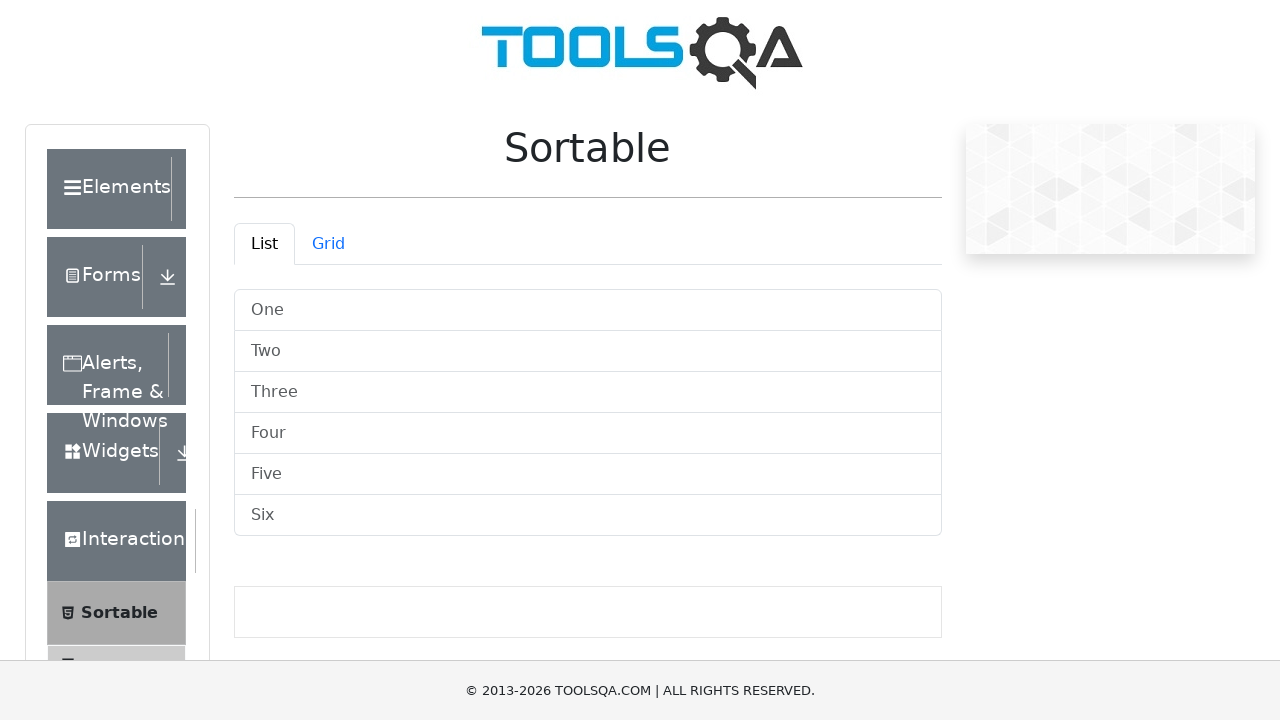

Located all list items in the sortable list
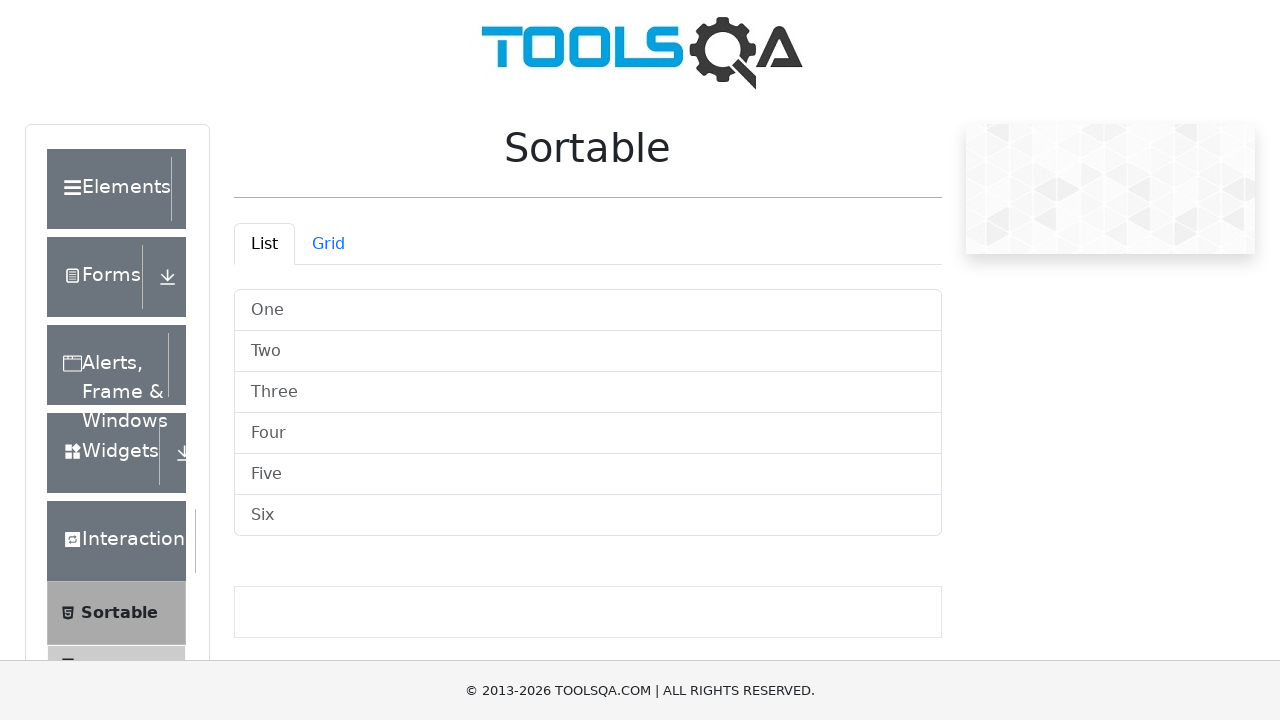

Selected the fifth list item as drag source
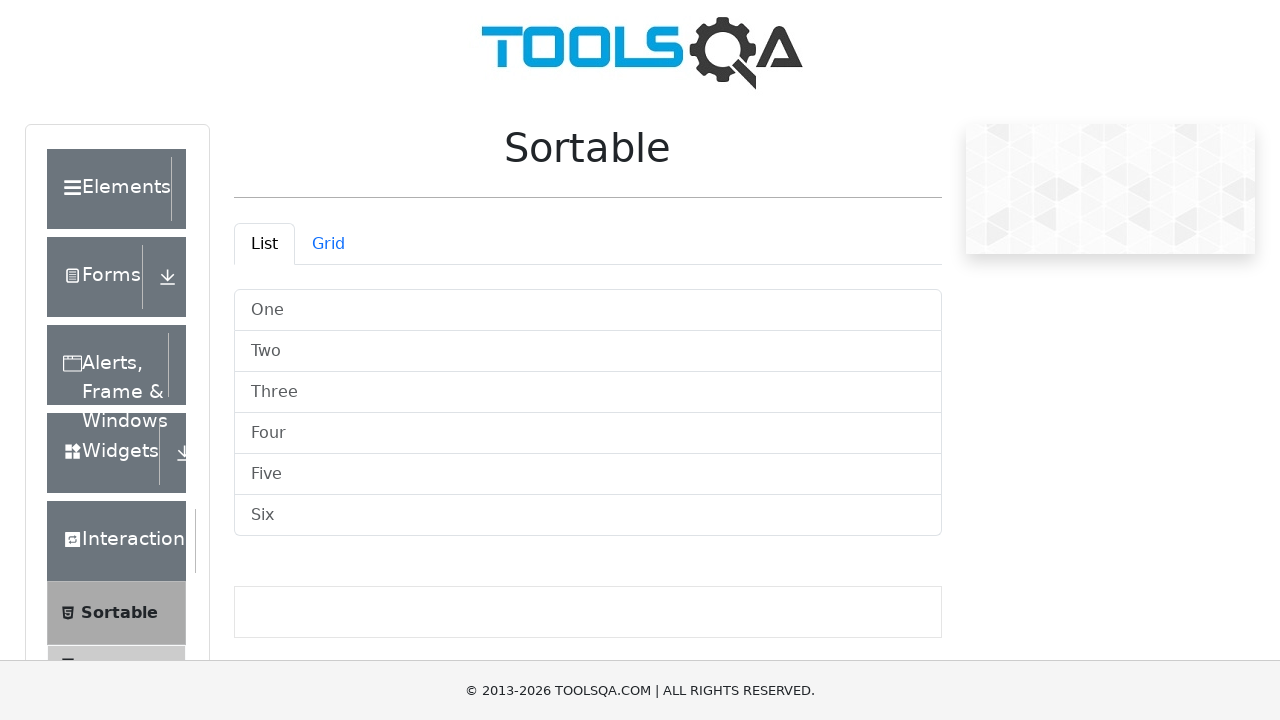

Retrieved bounding box of the fifth list item
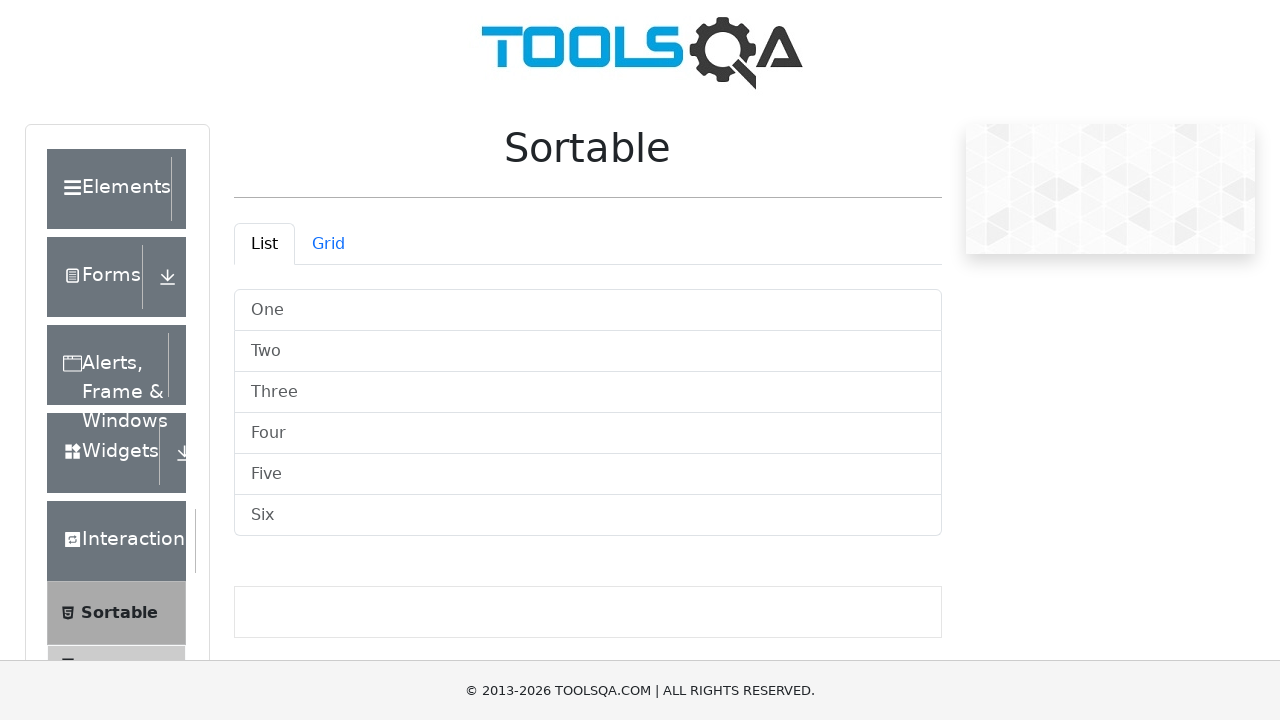

Moved mouse to center of the fifth list item at (588, 474)
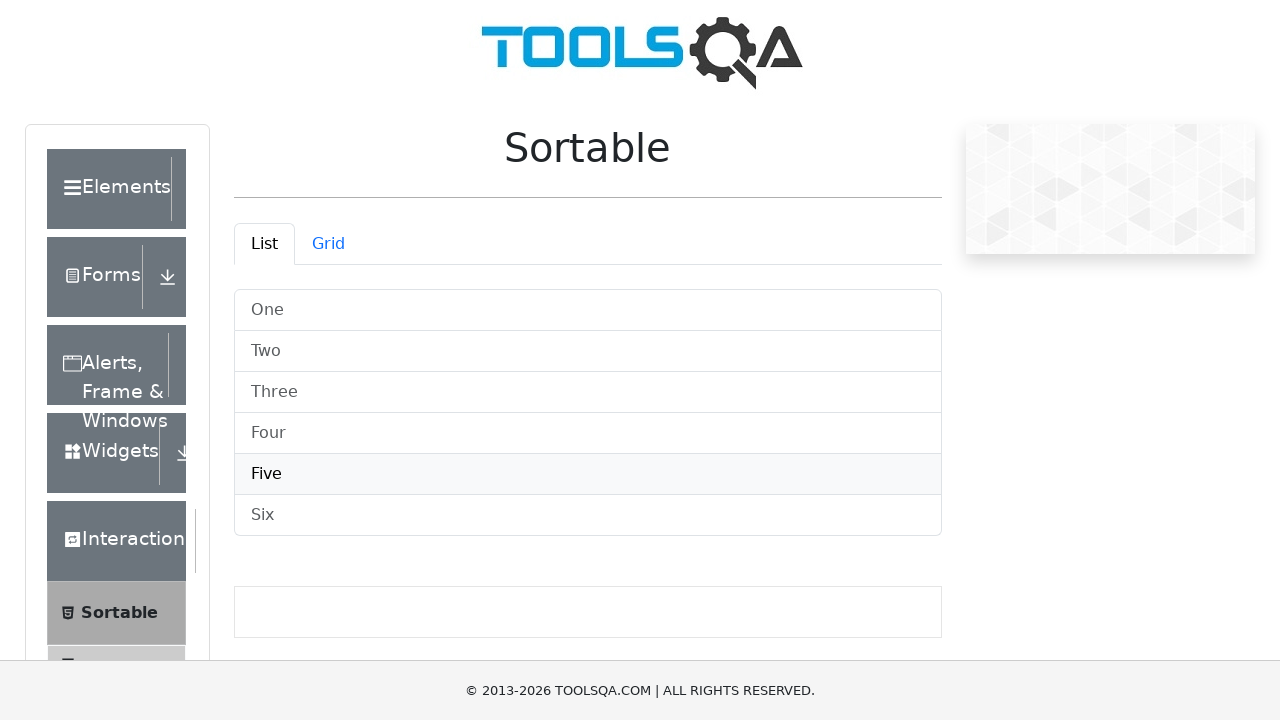

Pressed mouse button down to start drag at (588, 474)
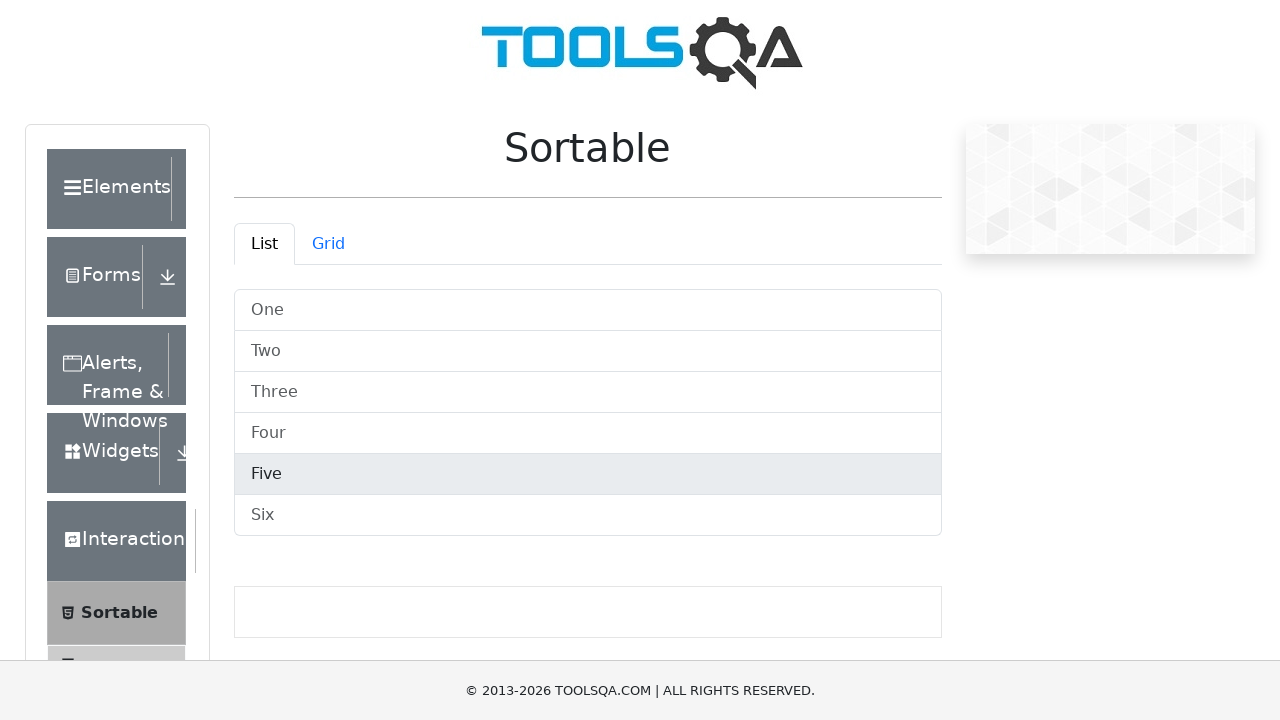

Moved mouse upward and to the right to drag the fifth item above the fourth item at (334, 504)
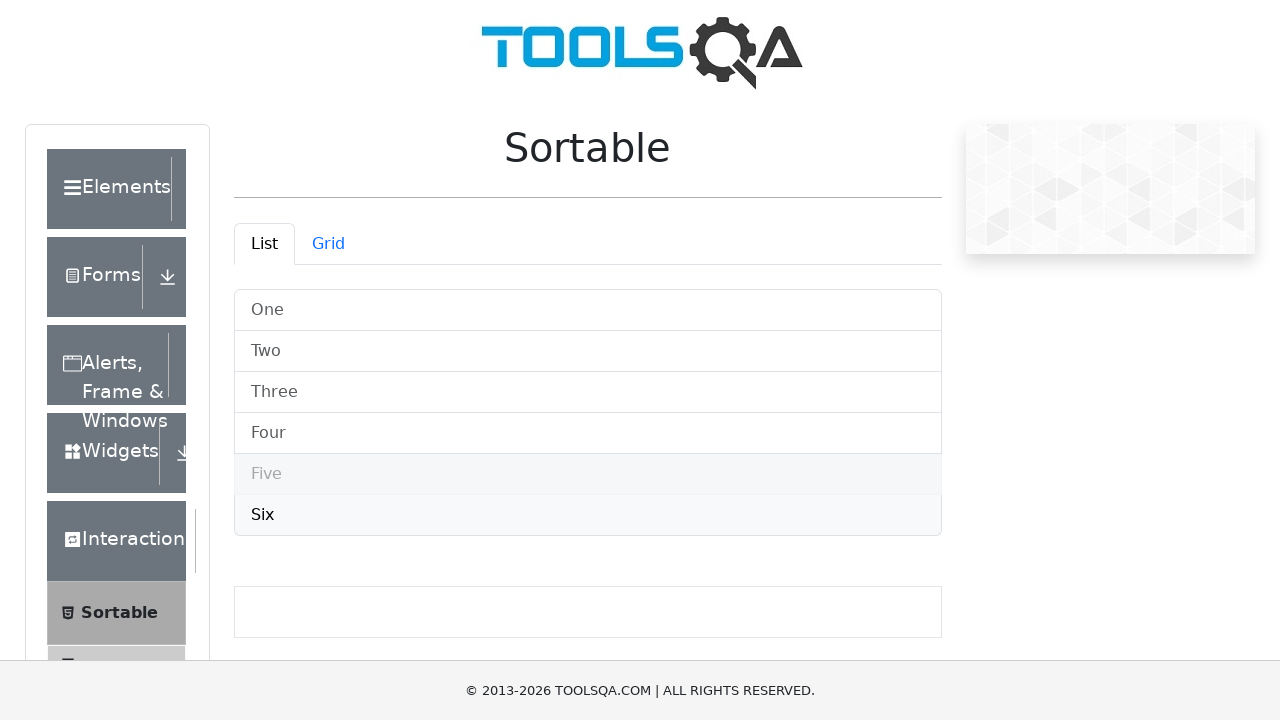

Released mouse button to complete drag and drop operation at (334, 504)
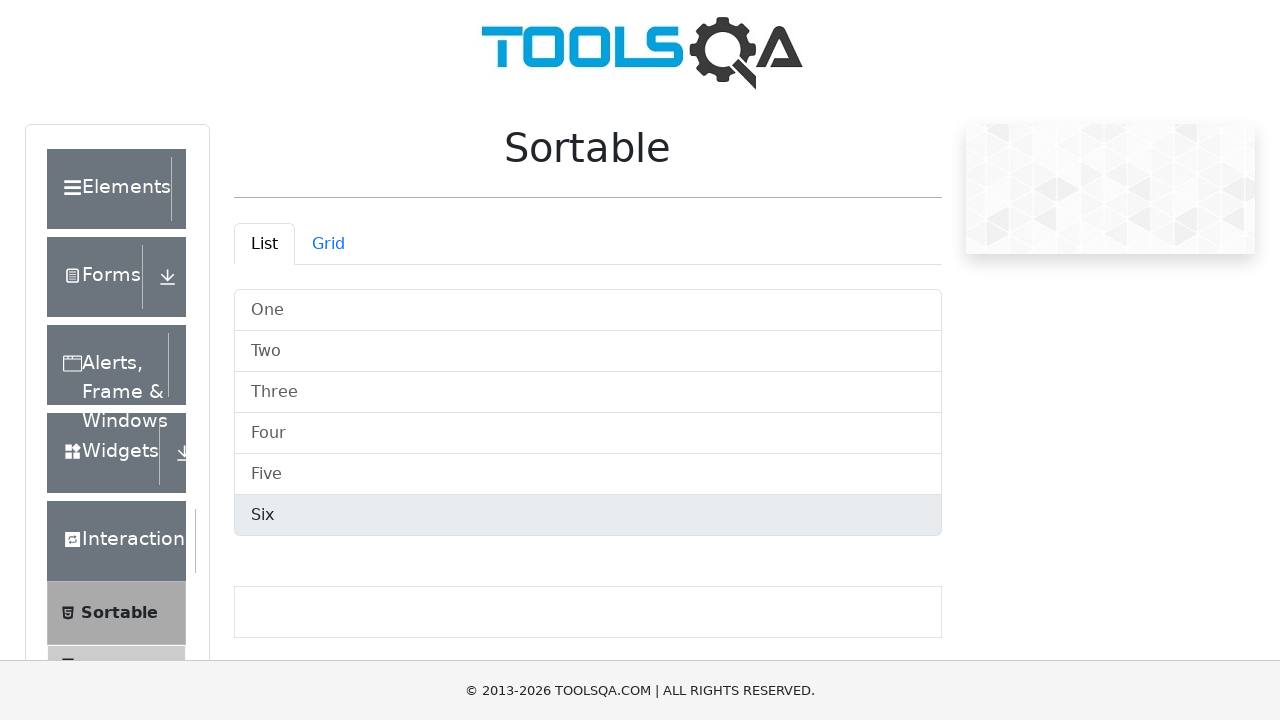

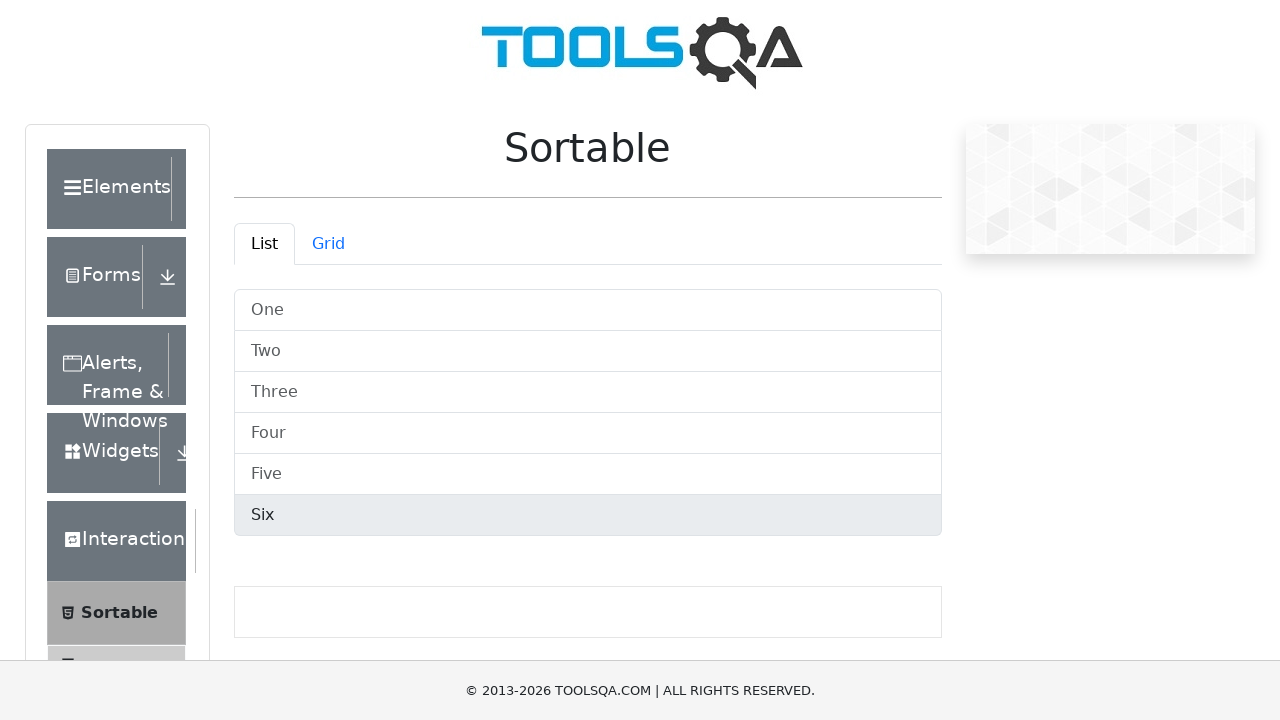